Navigates to the HYR Tutorials website homepage and verifies the page loads successfully

Starting URL: https://www.hyrtutorials.com/

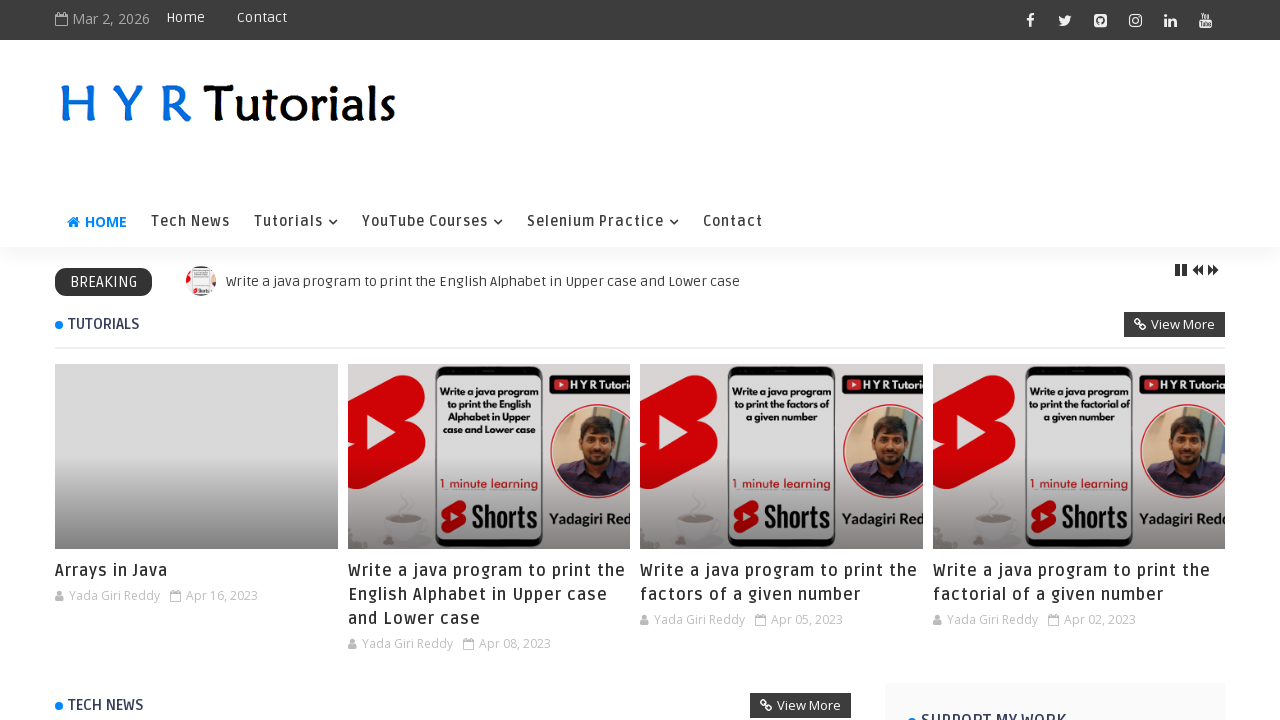

Waited for page DOM to load
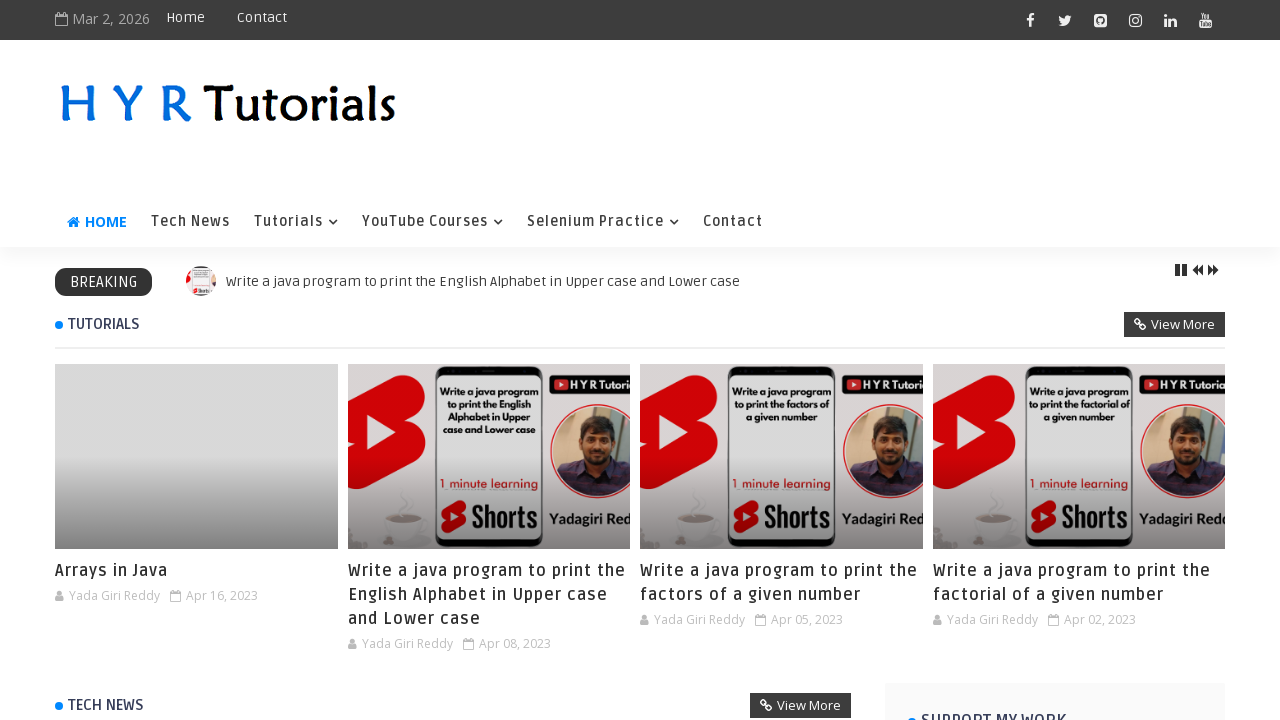

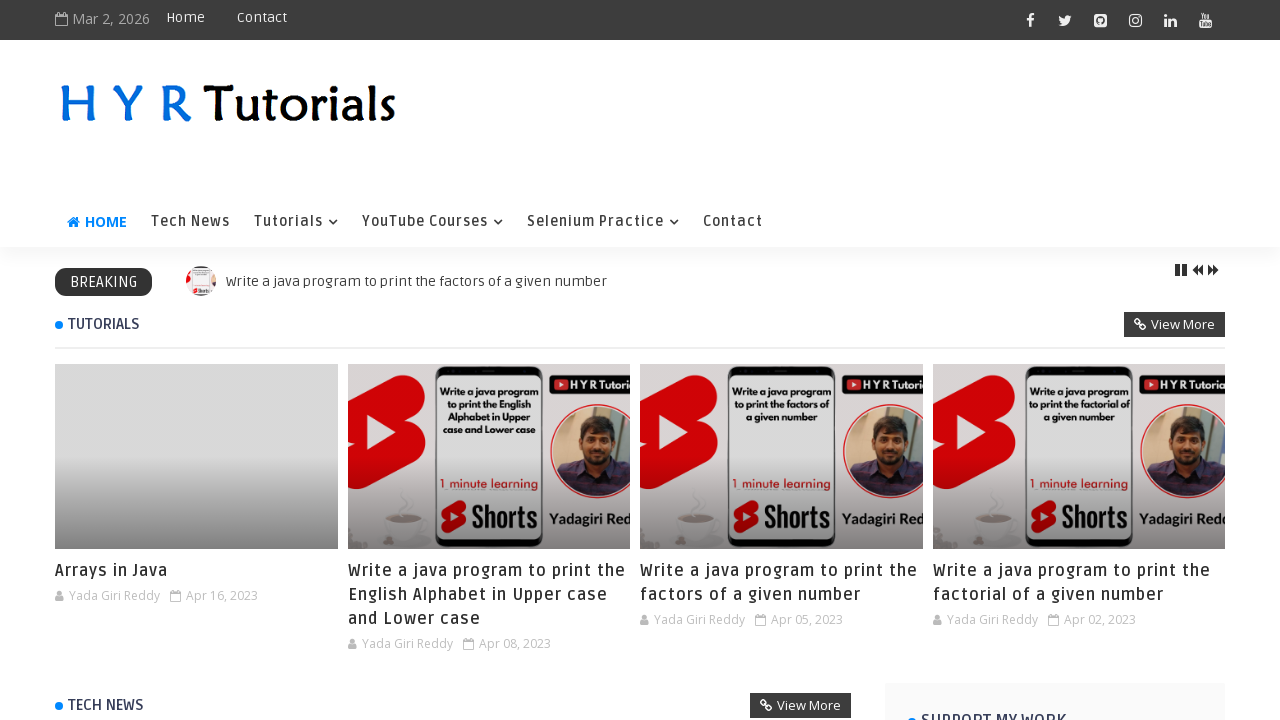